Navigates to the Selenium HQ website and waits for the page to load, verifying the site is accessible.

Starting URL: https://www.seleniumhq.org/

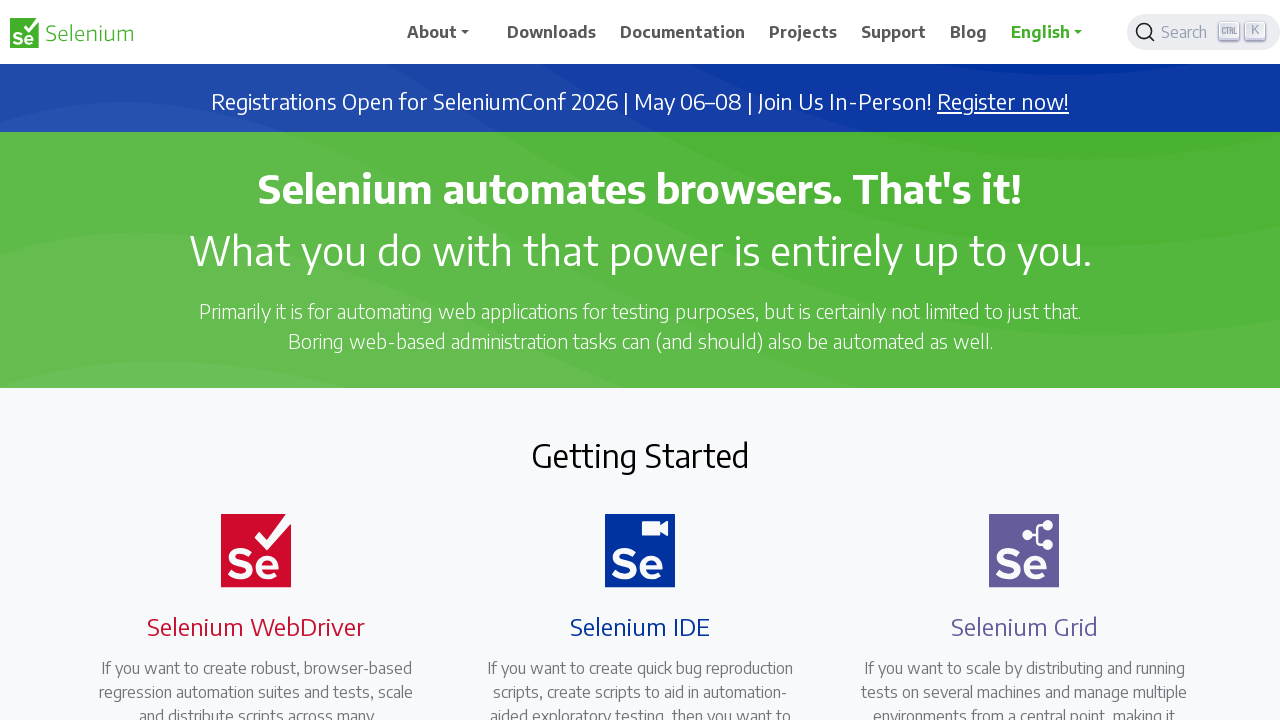

Navigated to Selenium HQ website
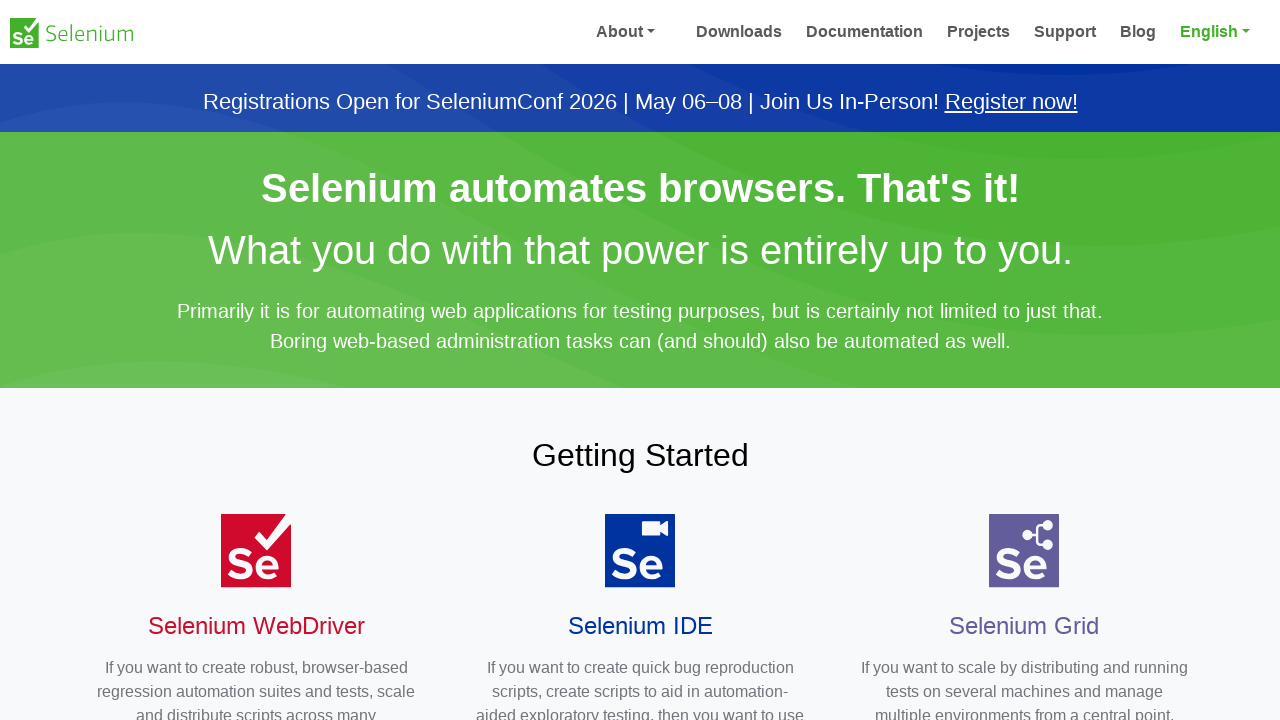

Page fully loaded - network idle state reached
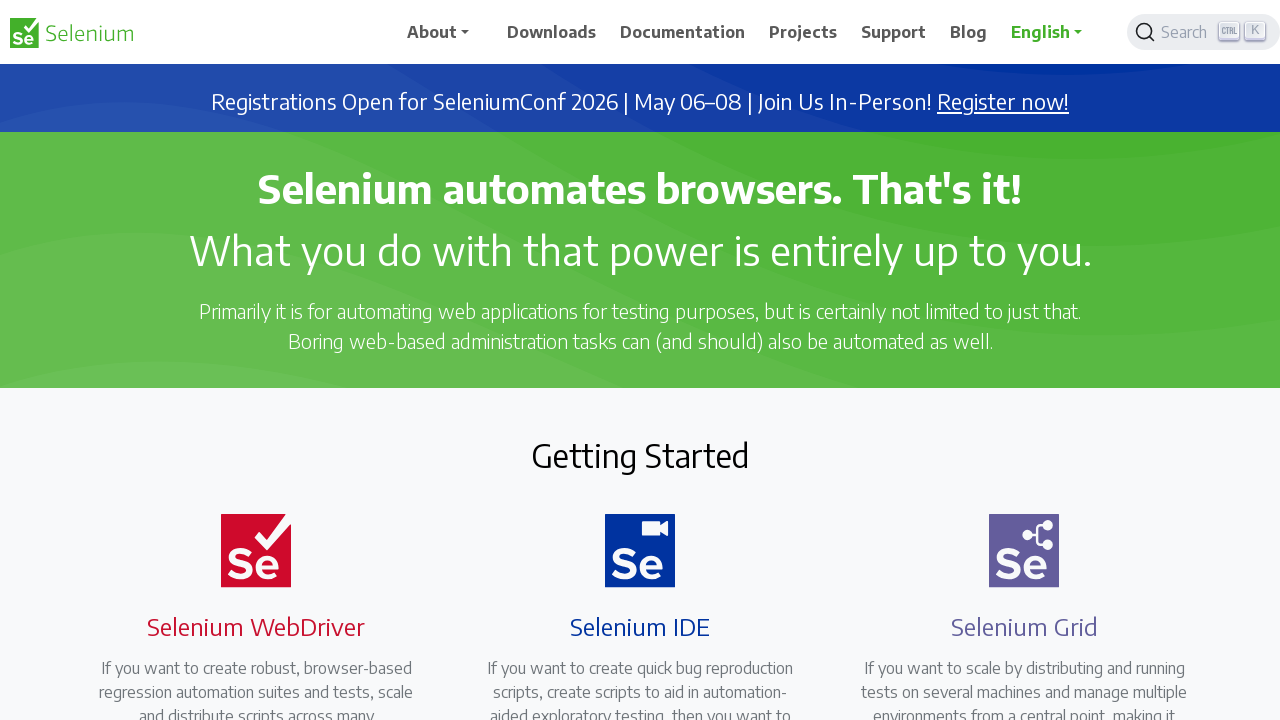

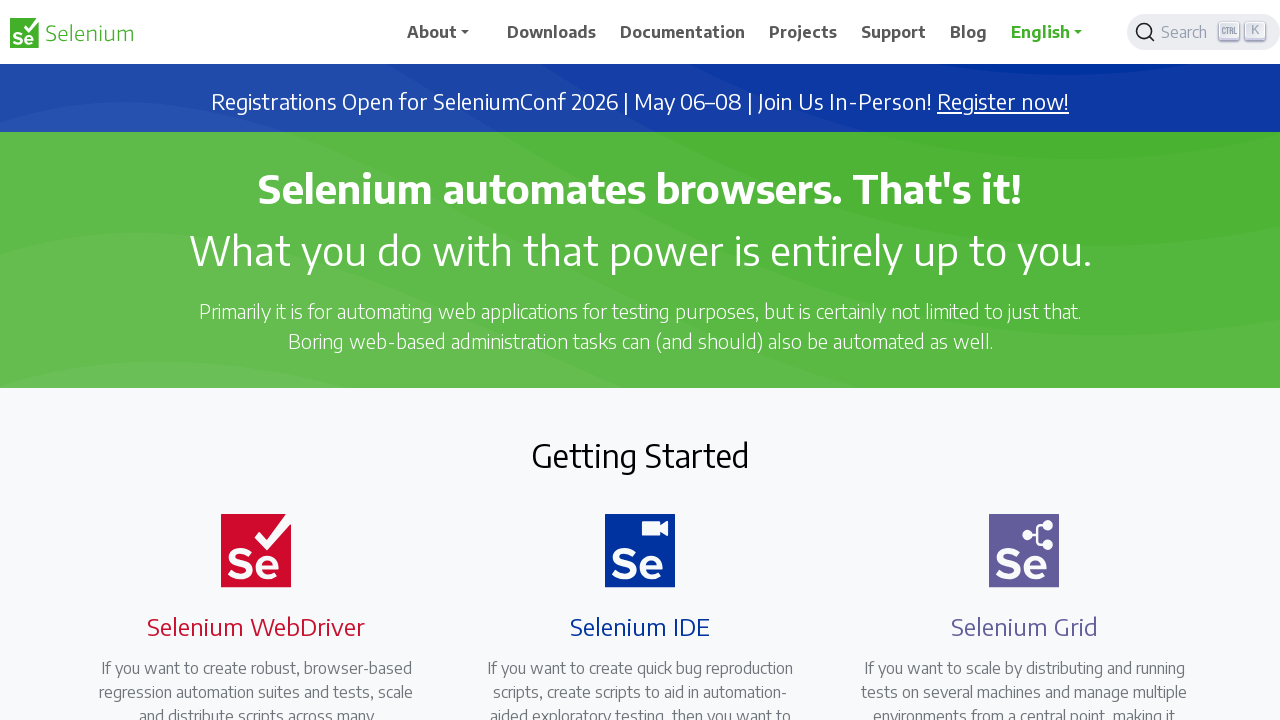